Tests the place search autocomplete functionality on Data Commons by entering a place name, selecting the first autocomplete suggestion, and navigating to the place page.

Starting URL: https://datacommons.org/place

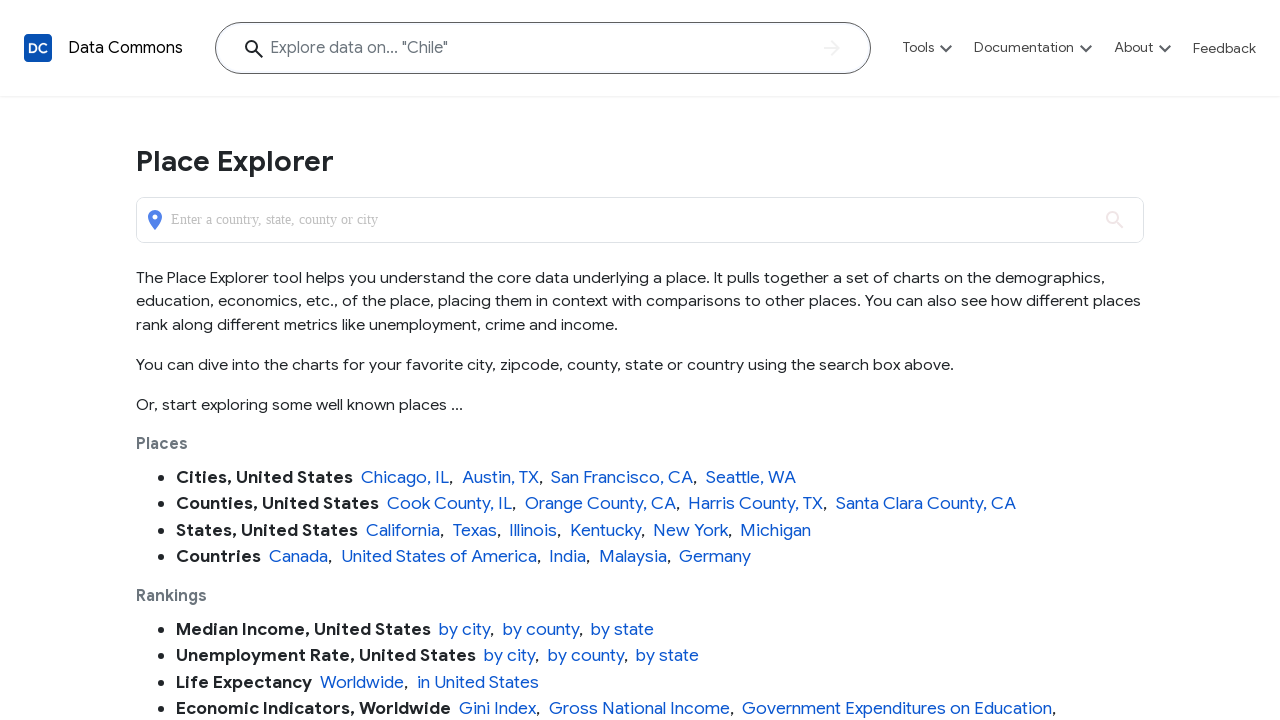

Filled place autocomplete field with 'San Francisco' on #place-autocomplete
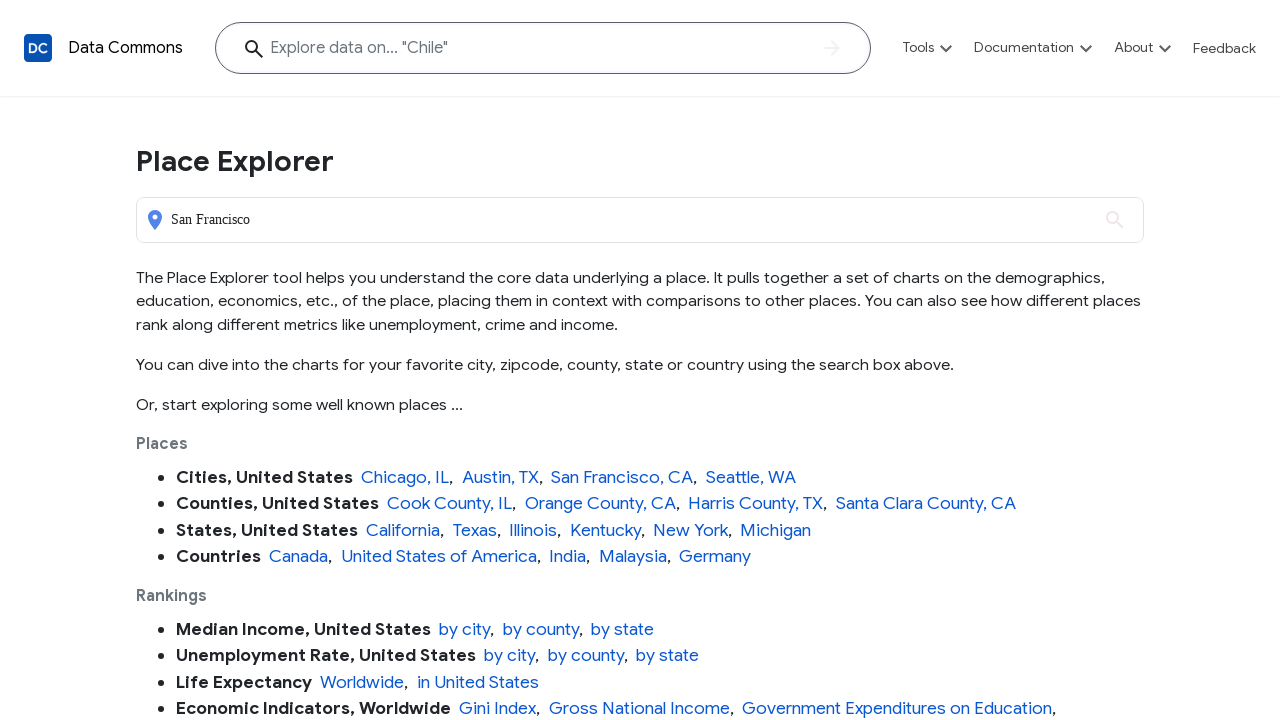

Pressed ArrowDown to select first autocomplete suggestion on #place-autocomplete
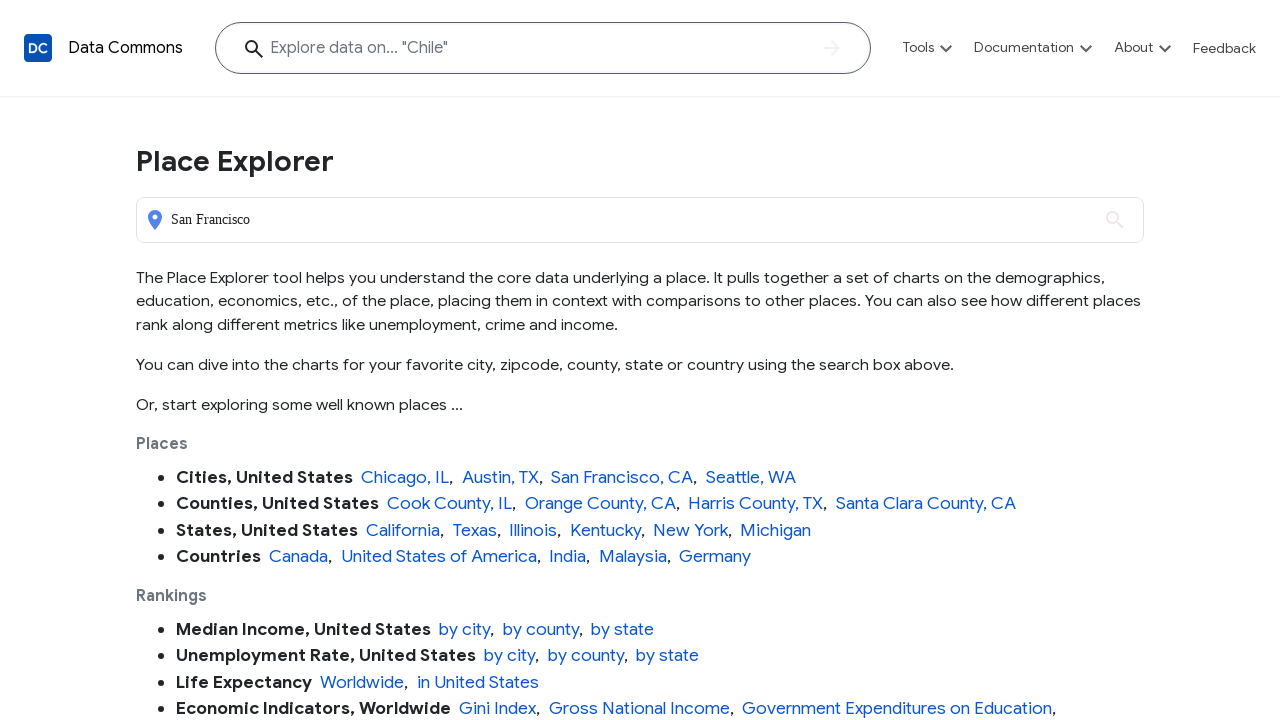

Pressed Enter to confirm selection and navigate to place page on #place-autocomplete
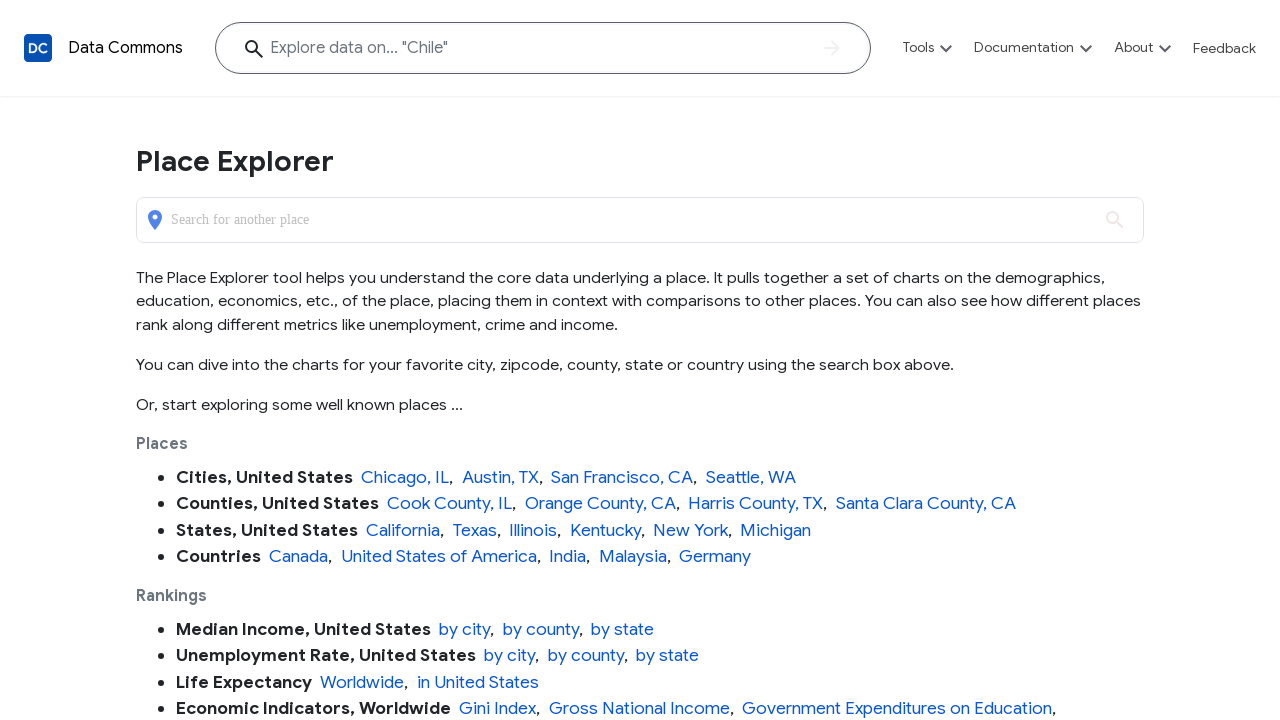

Waited for page navigation to complete (networkidle)
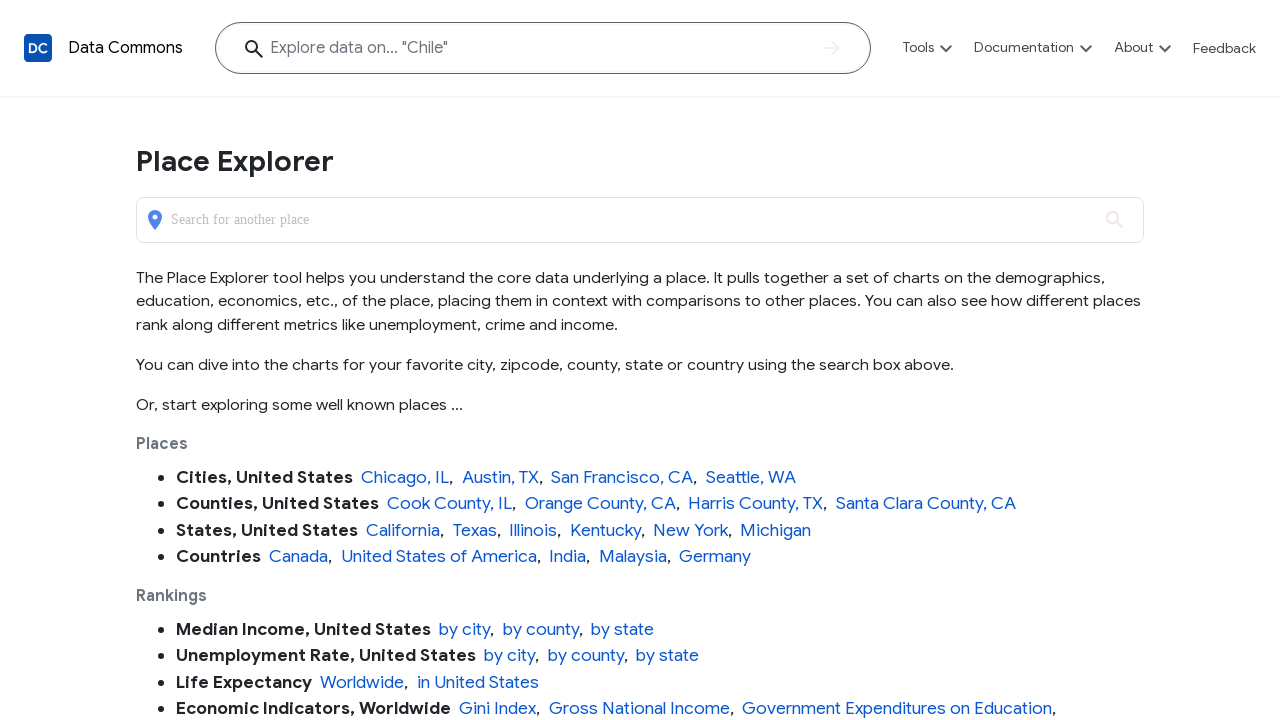

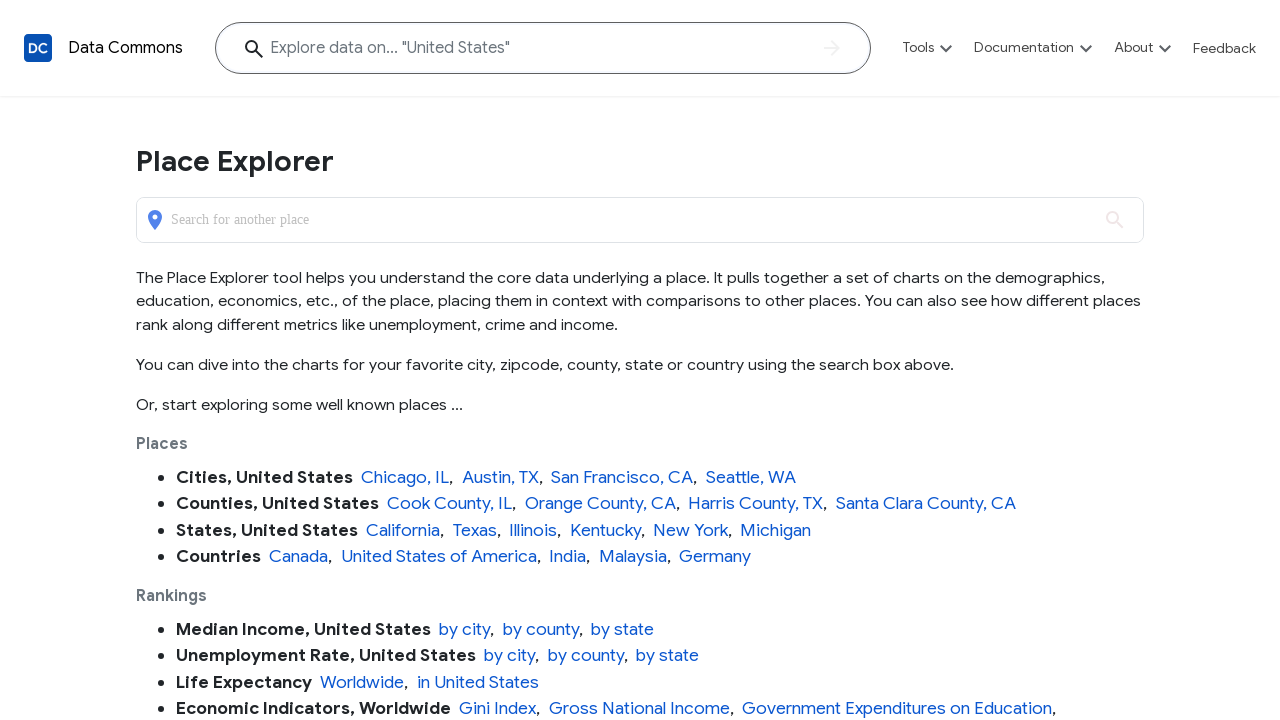